Tests revert draggable functionality - element should revert to original position after drop

Starting URL: https://demoqa.com/elements

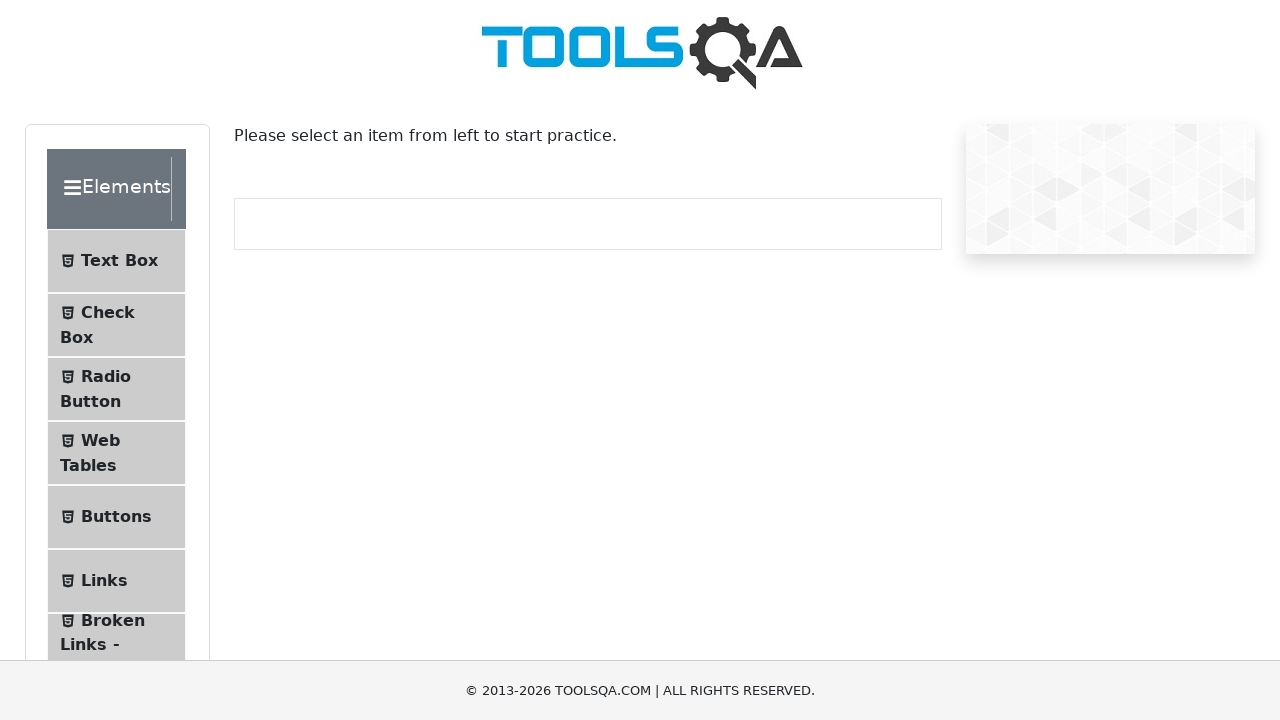

Clicked on Interactions menu at (121, 475) on internal:text="Interactions"i
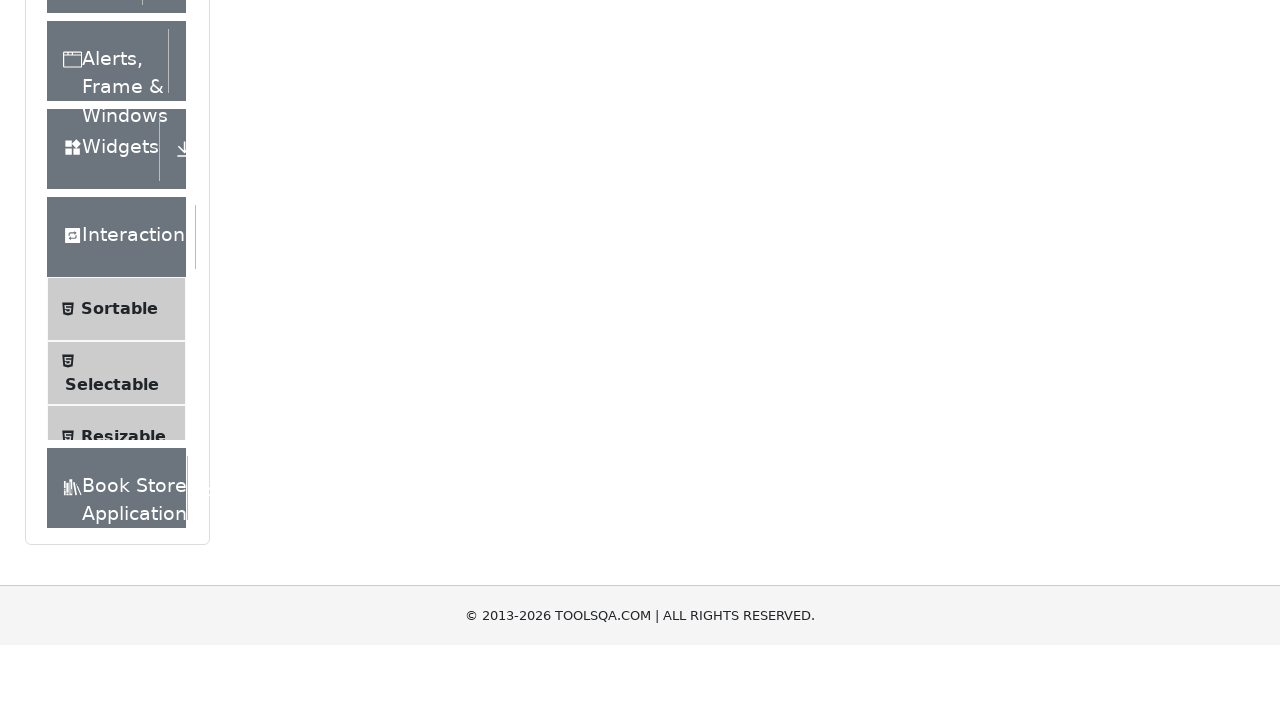

Clicked on Droppable submenu at (127, 576) on internal:text="Droppable"i
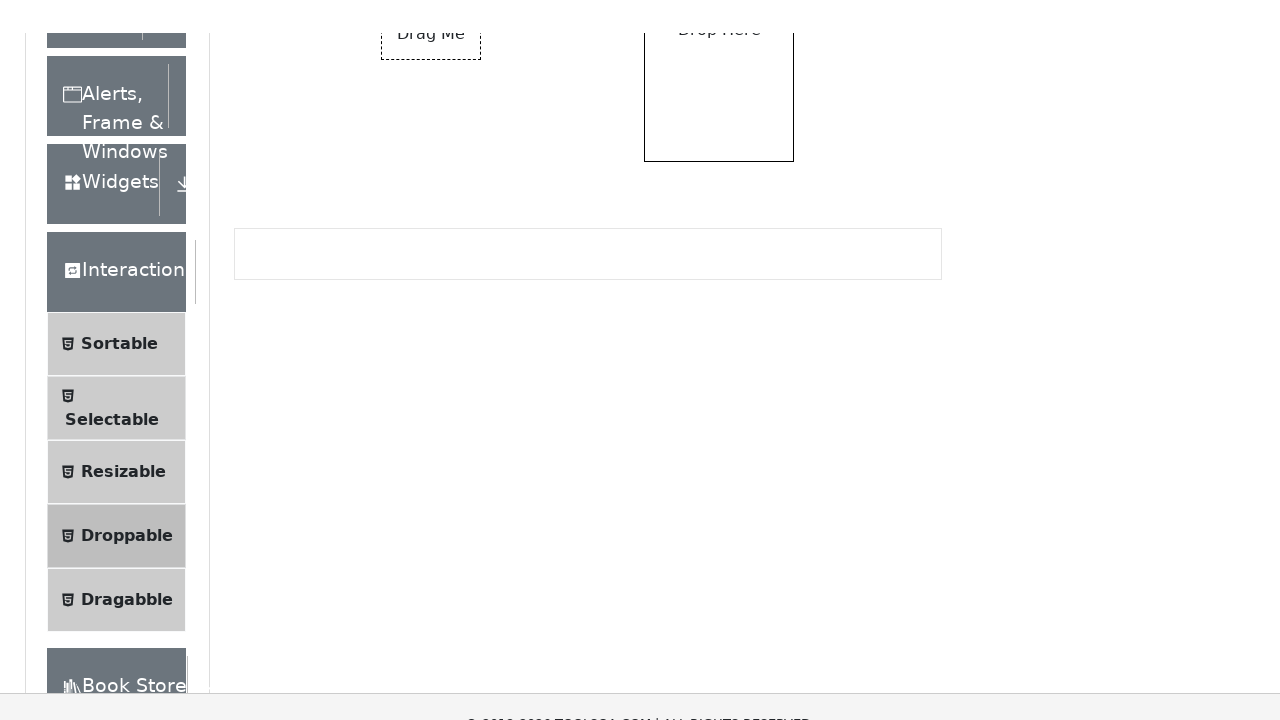

Switched to Revert Draggable tab at (696, 244) on internal:role=tab[name="Revert Draggable"i]
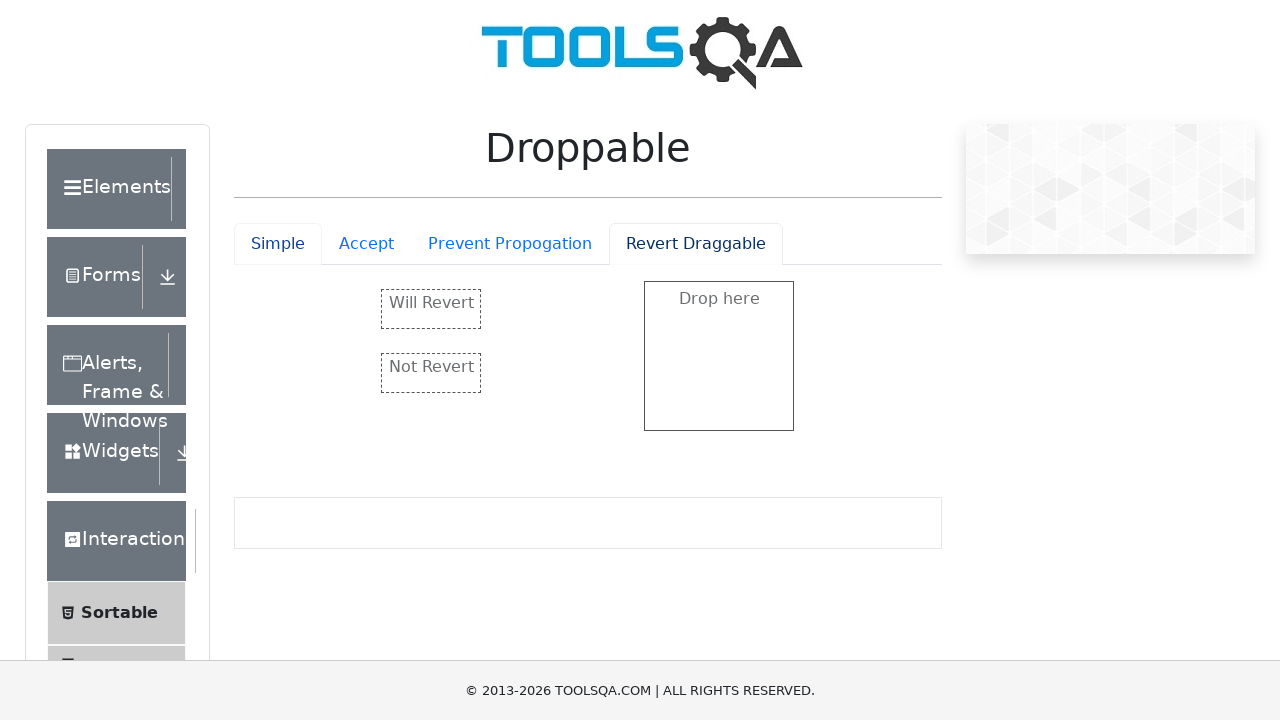

Dragged 'Will revert' element to drop zone at (719, 356)
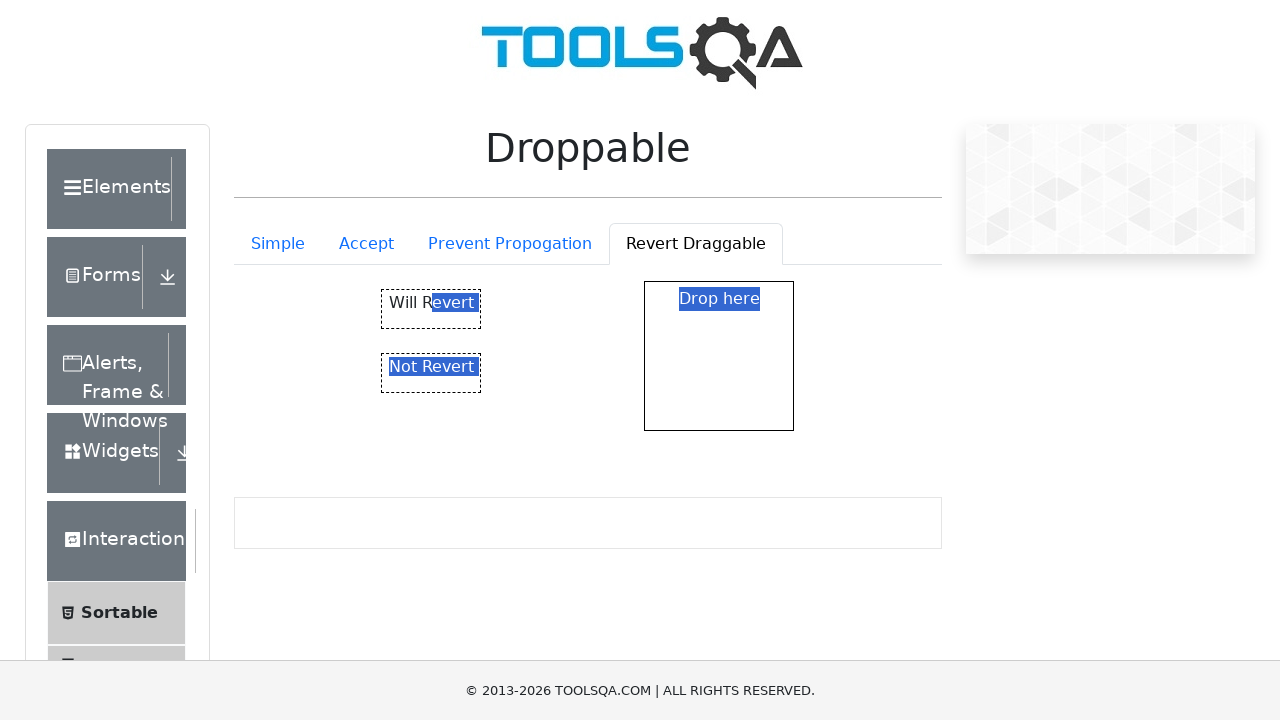

Waited 1000ms for revert animation to complete
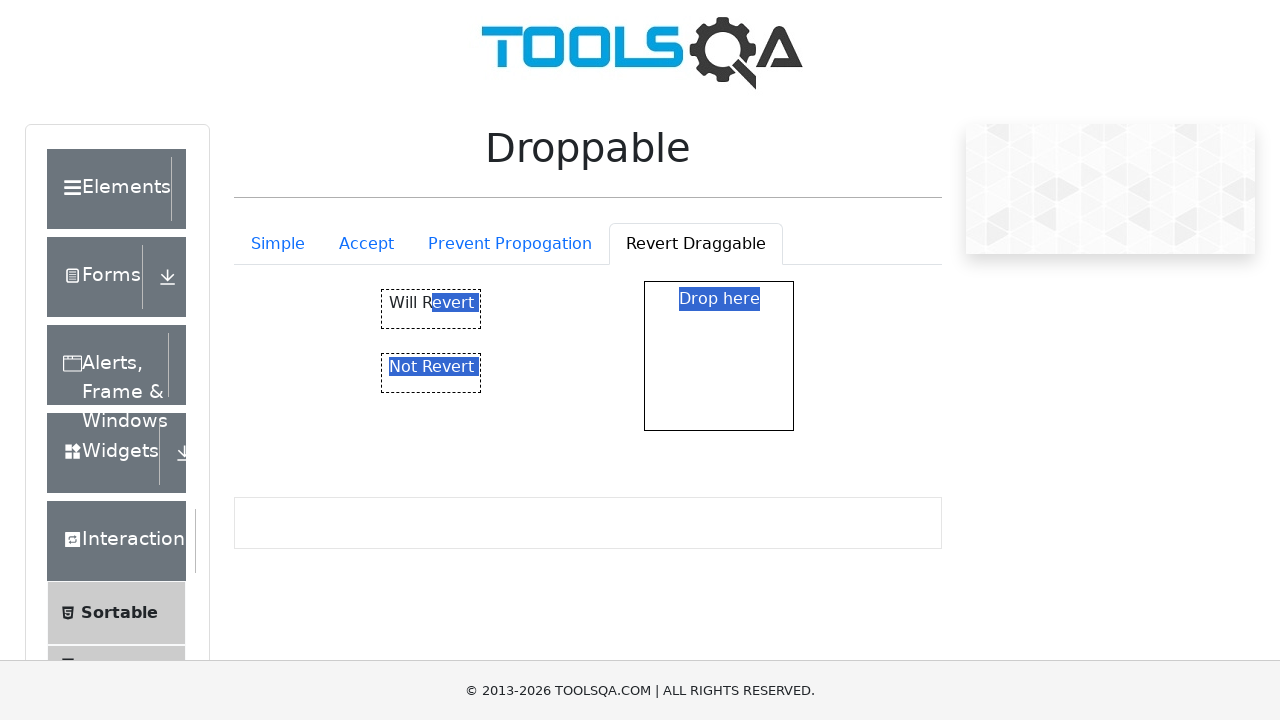

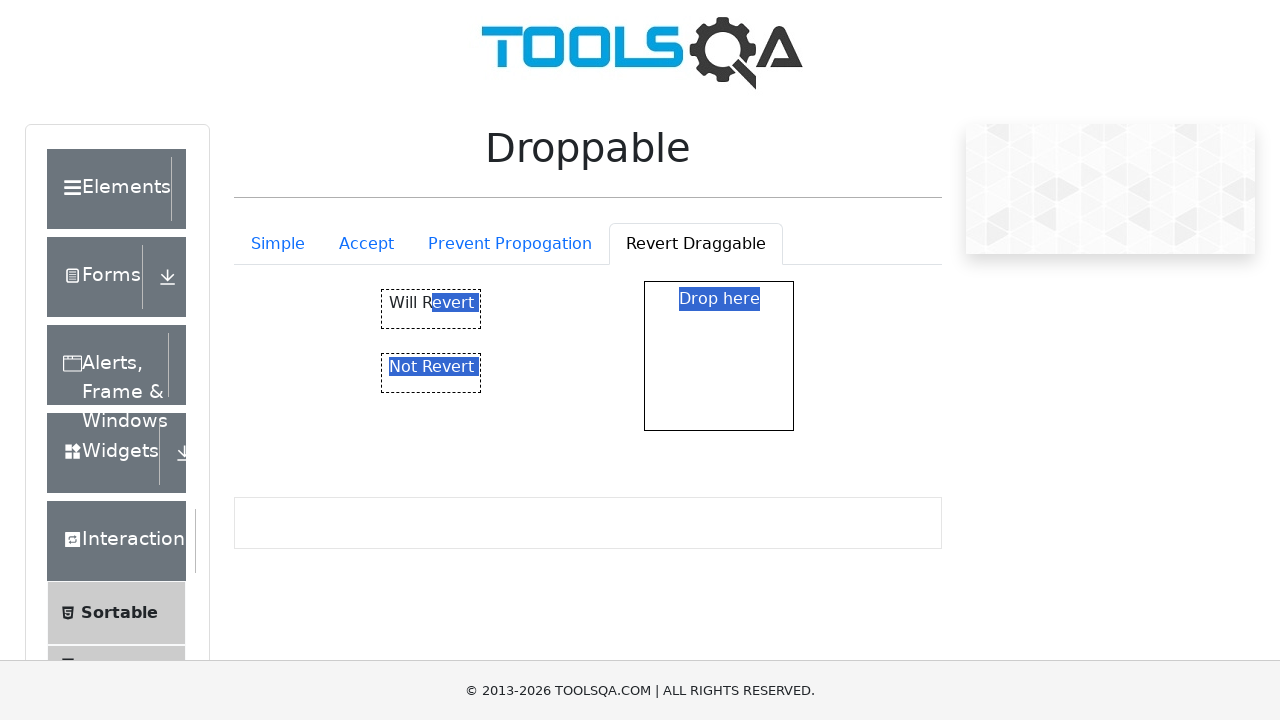